Tests editing a todo item by double-clicking, filling new text, and pressing Enter

Starting URL: https://demo.playwright.dev/todomvc

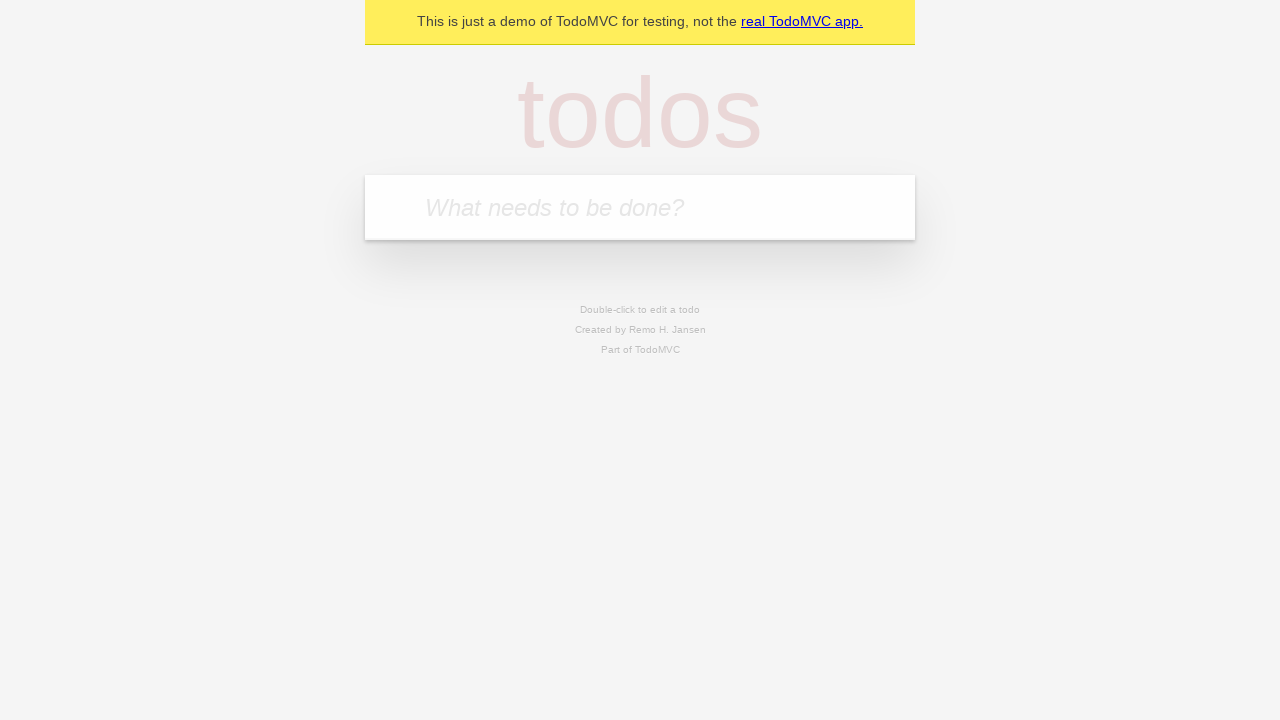

Filled new todo field with 'buy some cheese' on internal:attr=[placeholder="What needs to be done?"i]
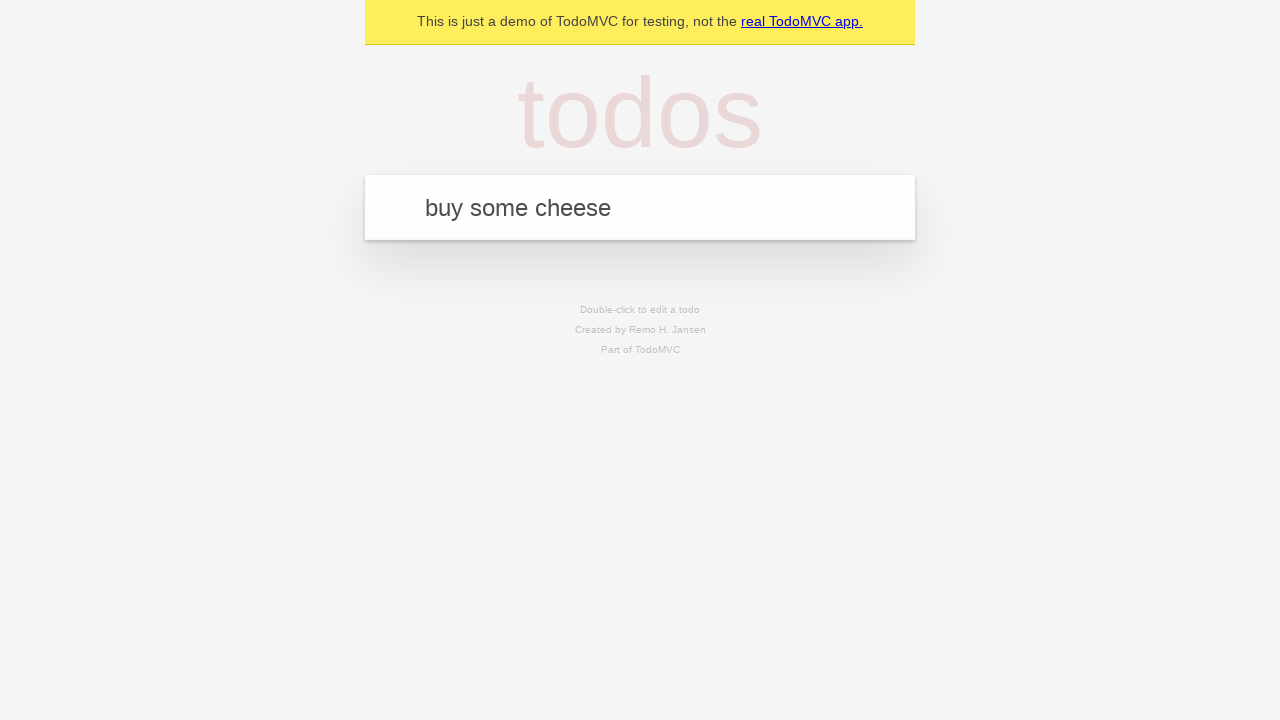

Pressed Enter to create todo 'buy some cheese' on internal:attr=[placeholder="What needs to be done?"i]
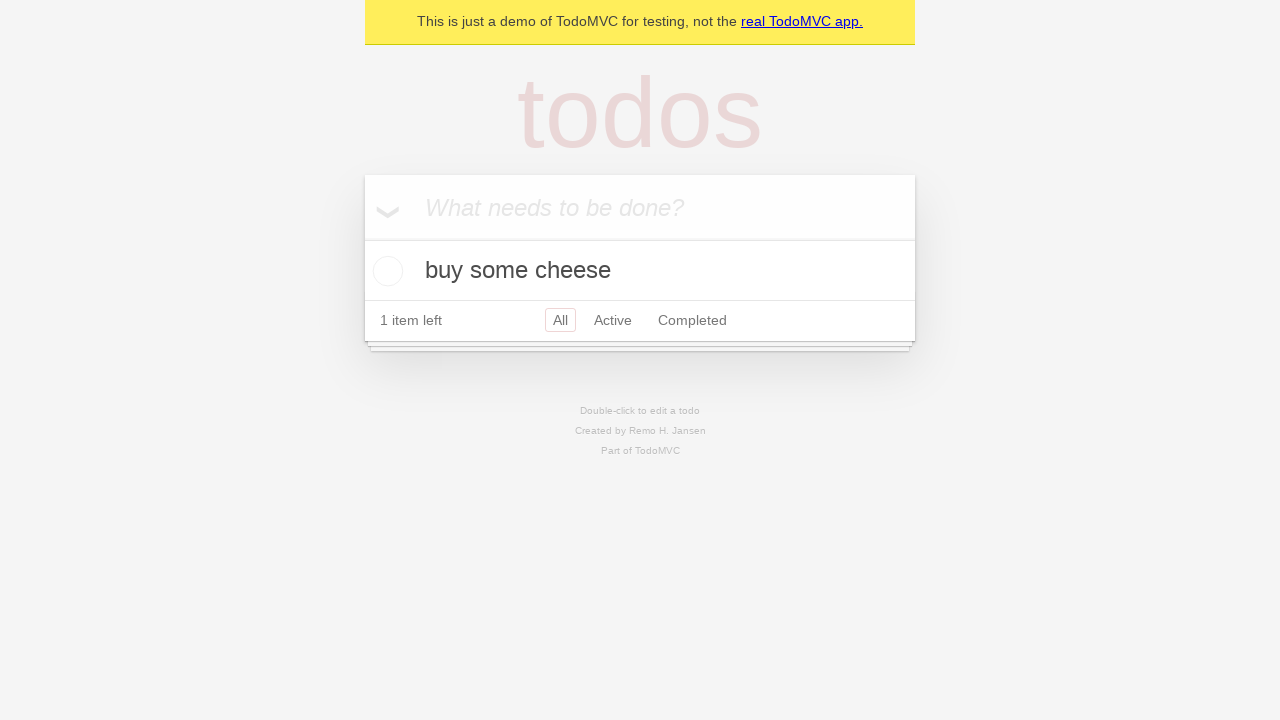

Filled new todo field with 'feed the cat' on internal:attr=[placeholder="What needs to be done?"i]
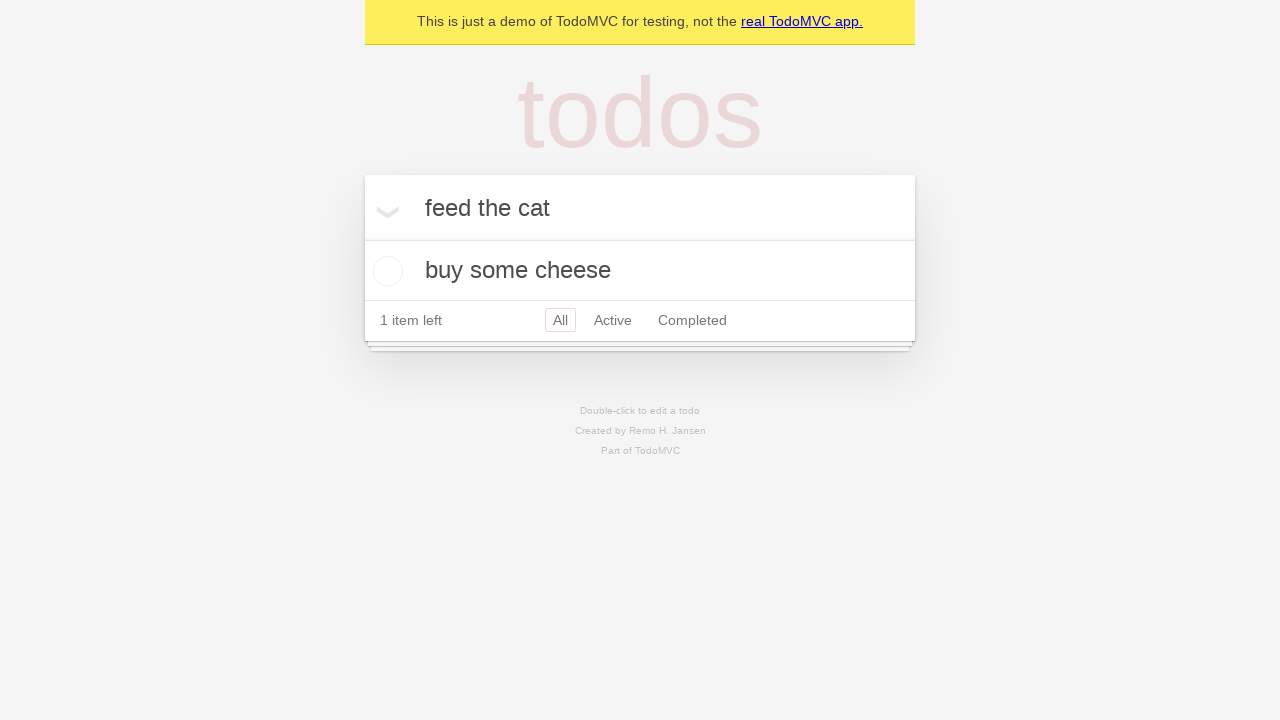

Pressed Enter to create todo 'feed the cat' on internal:attr=[placeholder="What needs to be done?"i]
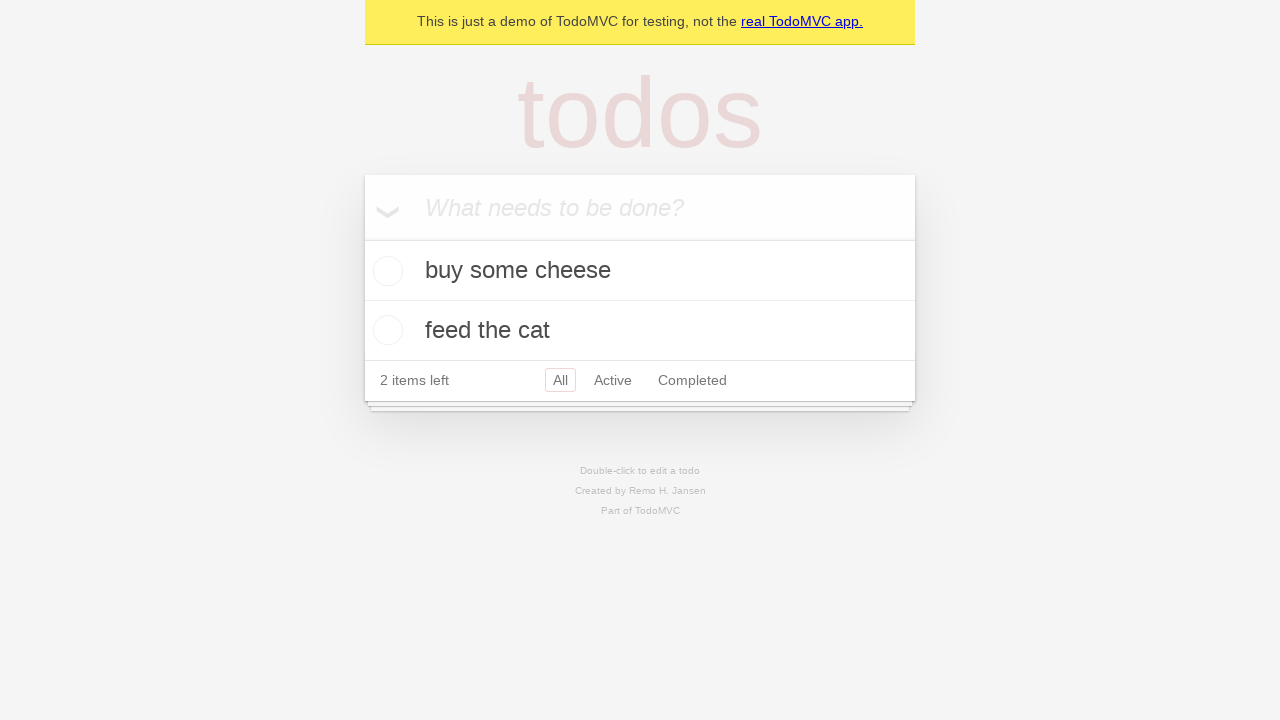

Filled new todo field with 'book a doctors appointment' on internal:attr=[placeholder="What needs to be done?"i]
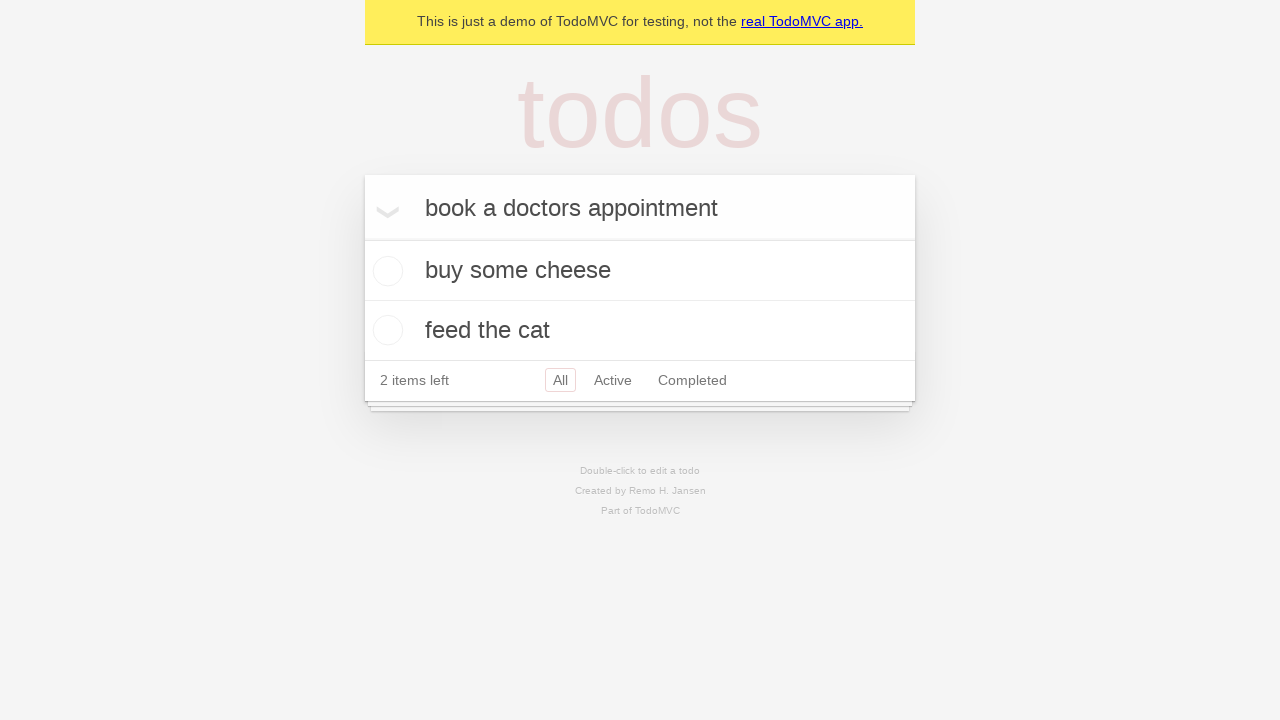

Pressed Enter to create todo 'book a doctors appointment' on internal:attr=[placeholder="What needs to be done?"i]
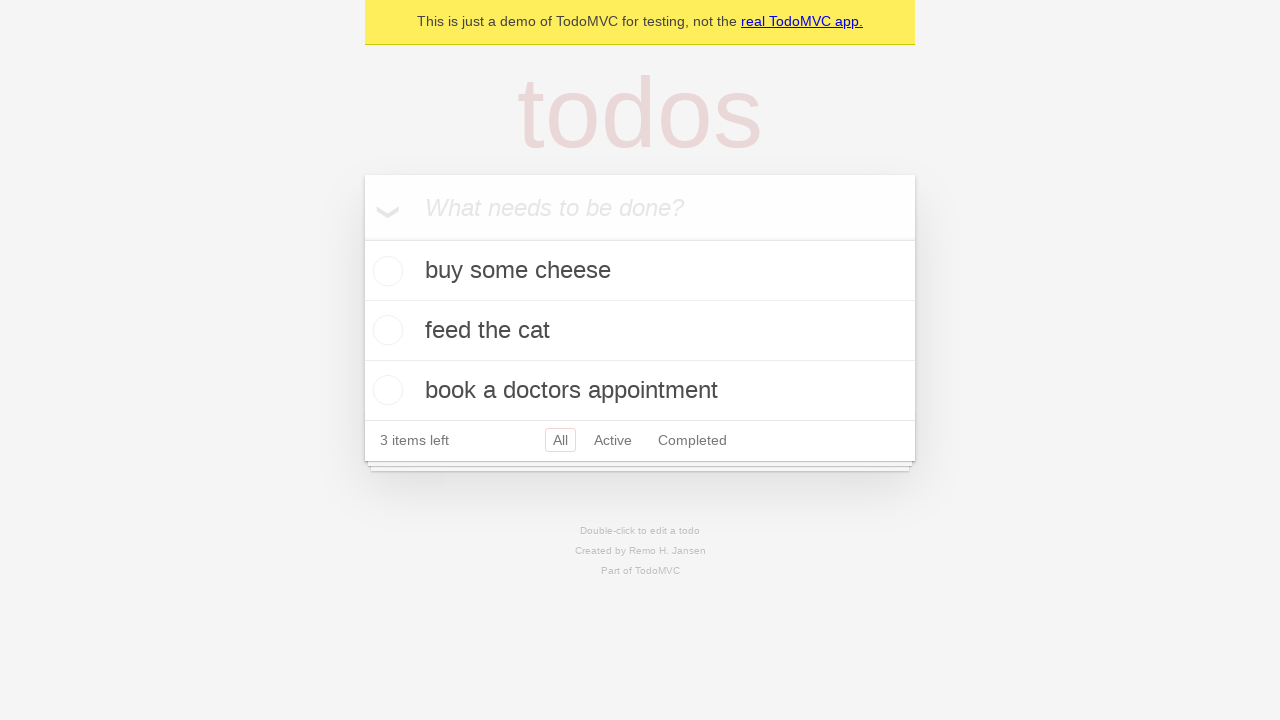

Waited for todo items to be created
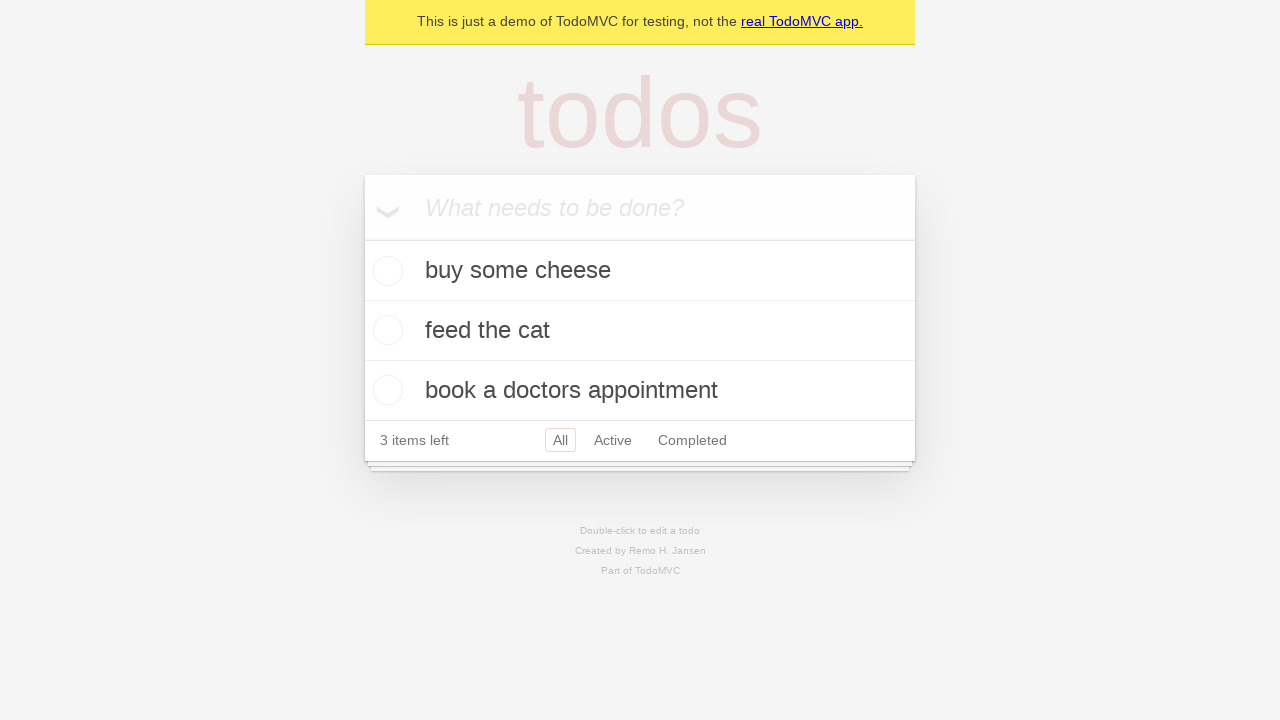

Double-clicked on second todo item to enter edit mode at (640, 331) on internal:testid=[data-testid="todo-item"s] >> nth=1
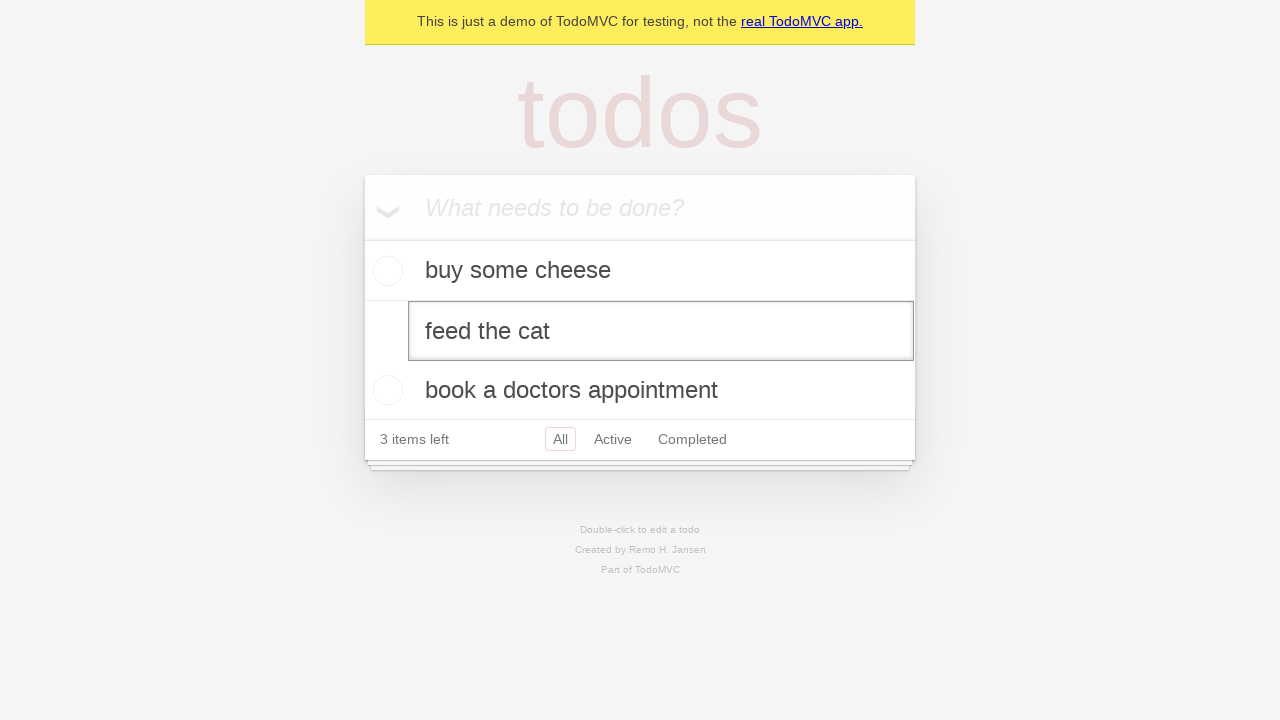

Filled edit field with new text 'buy some sausages' on internal:testid=[data-testid="todo-item"s] >> nth=1 >> internal:role=textbox[nam
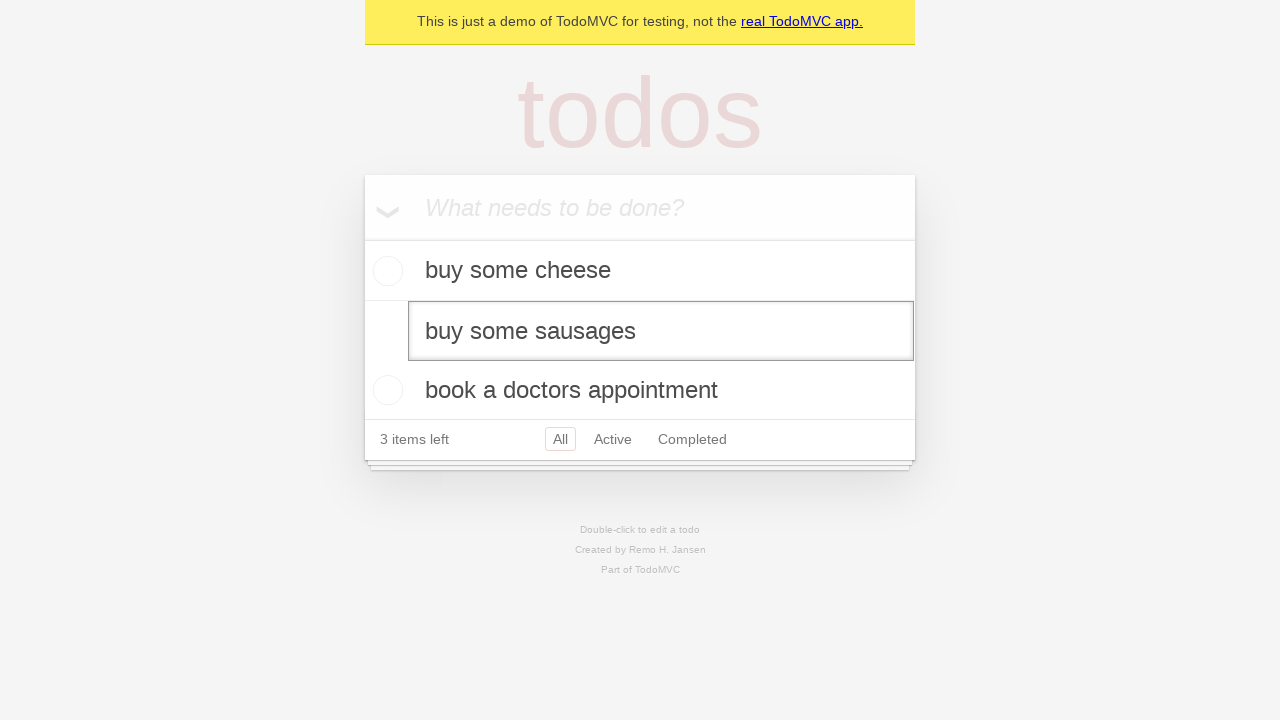

Pressed Enter to save edited todo item on internal:testid=[data-testid="todo-item"s] >> nth=1 >> internal:role=textbox[nam
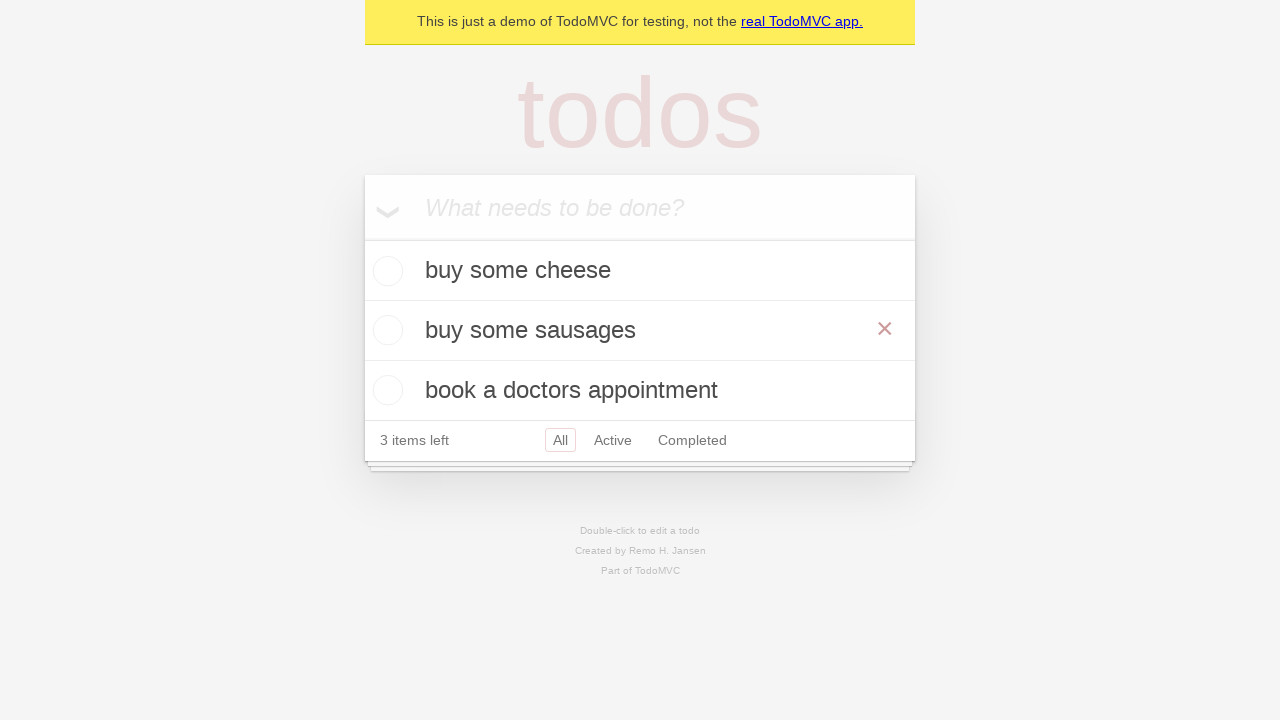

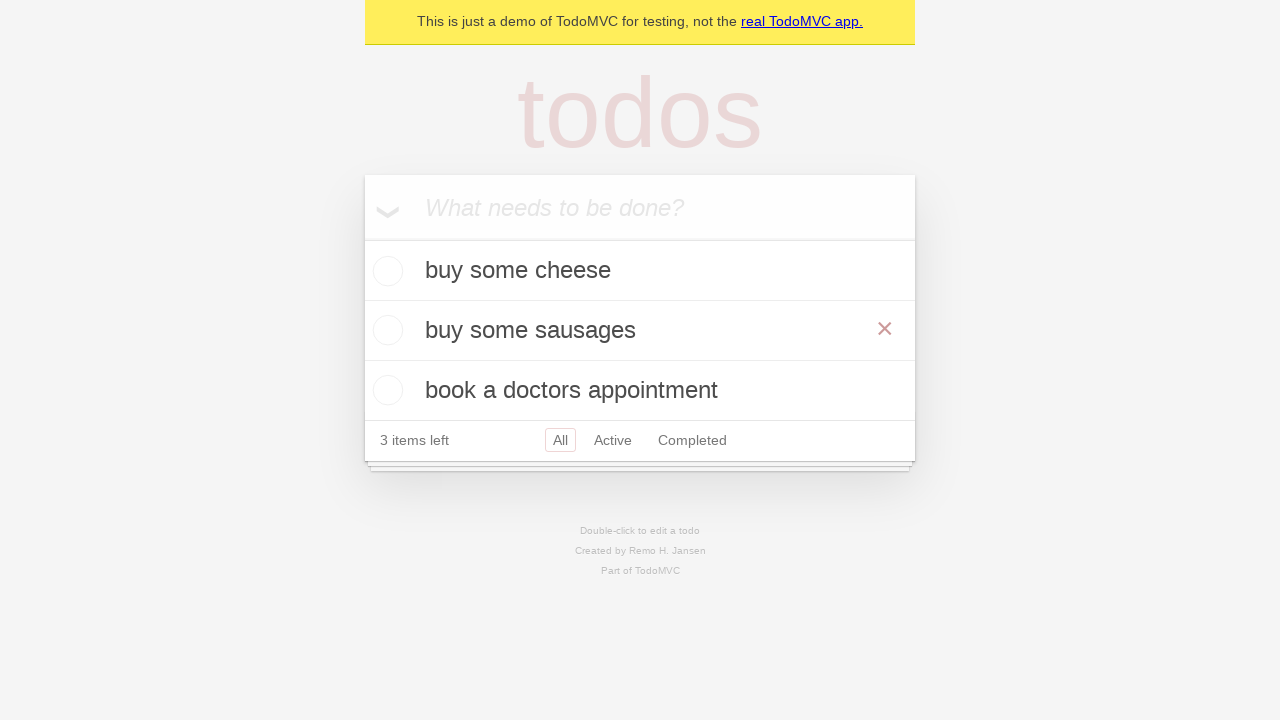